Tests that a todo item is removed when edited to an empty string.

Starting URL: https://demo.playwright.dev/todomvc

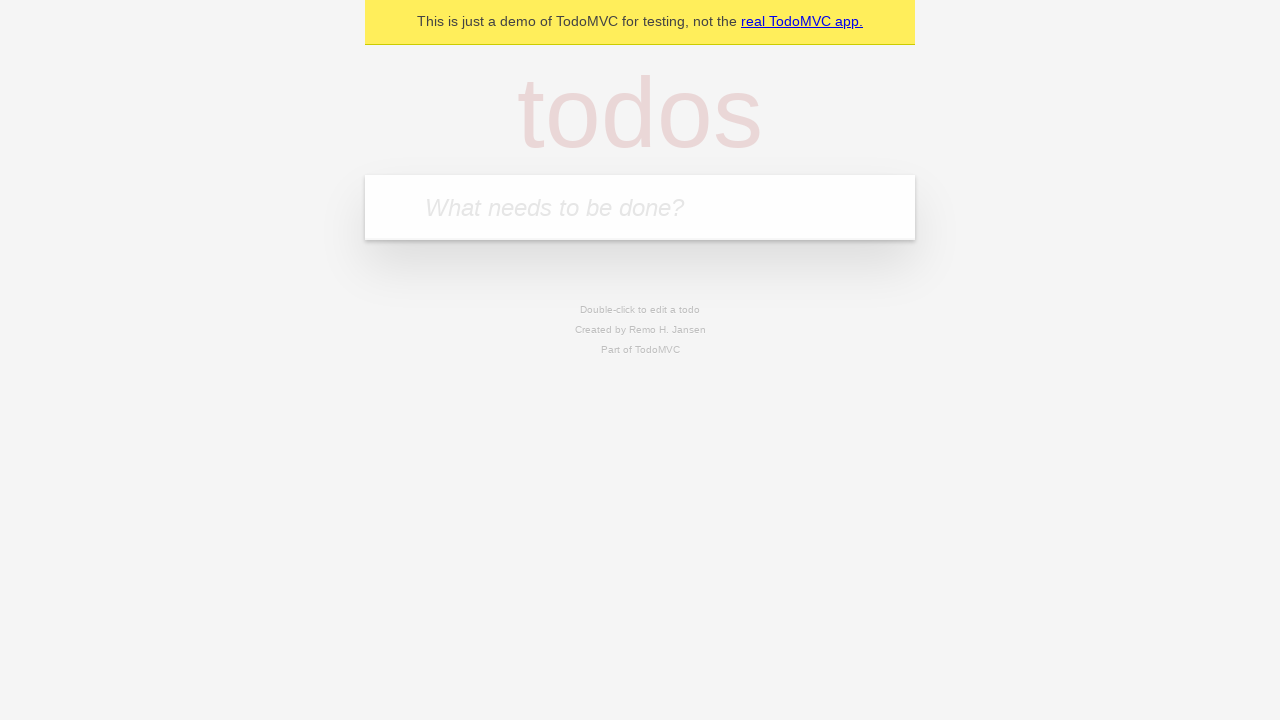

Filled first todo input with 'buy some cheese' on internal:attr=[placeholder="What needs to be done?"i]
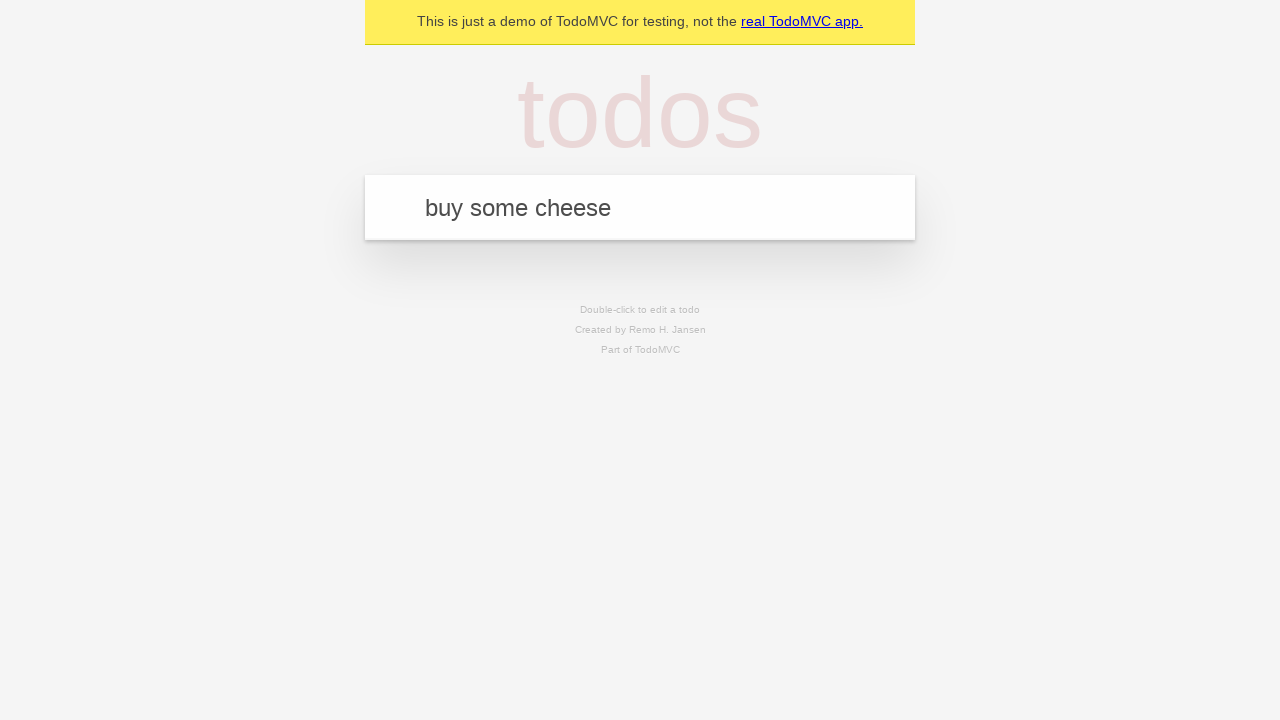

Pressed Enter to create first todo item on internal:attr=[placeholder="What needs to be done?"i]
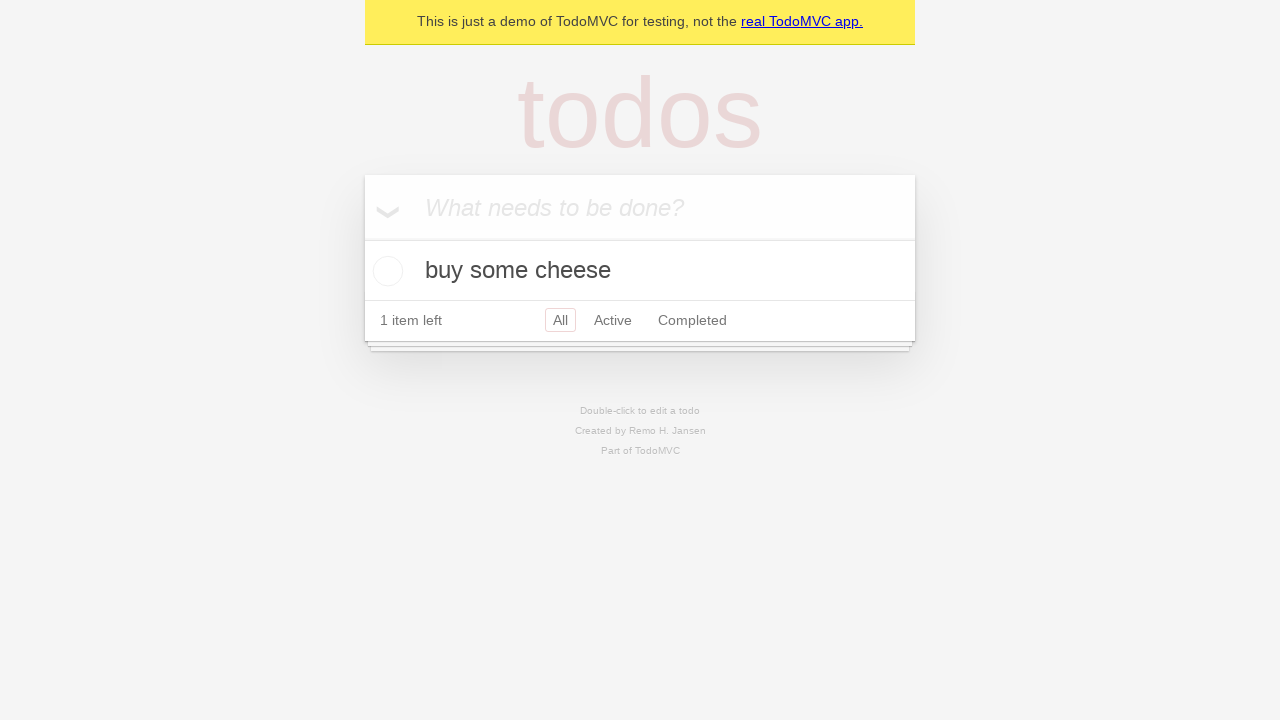

Filled second todo input with 'feed the cat' on internal:attr=[placeholder="What needs to be done?"i]
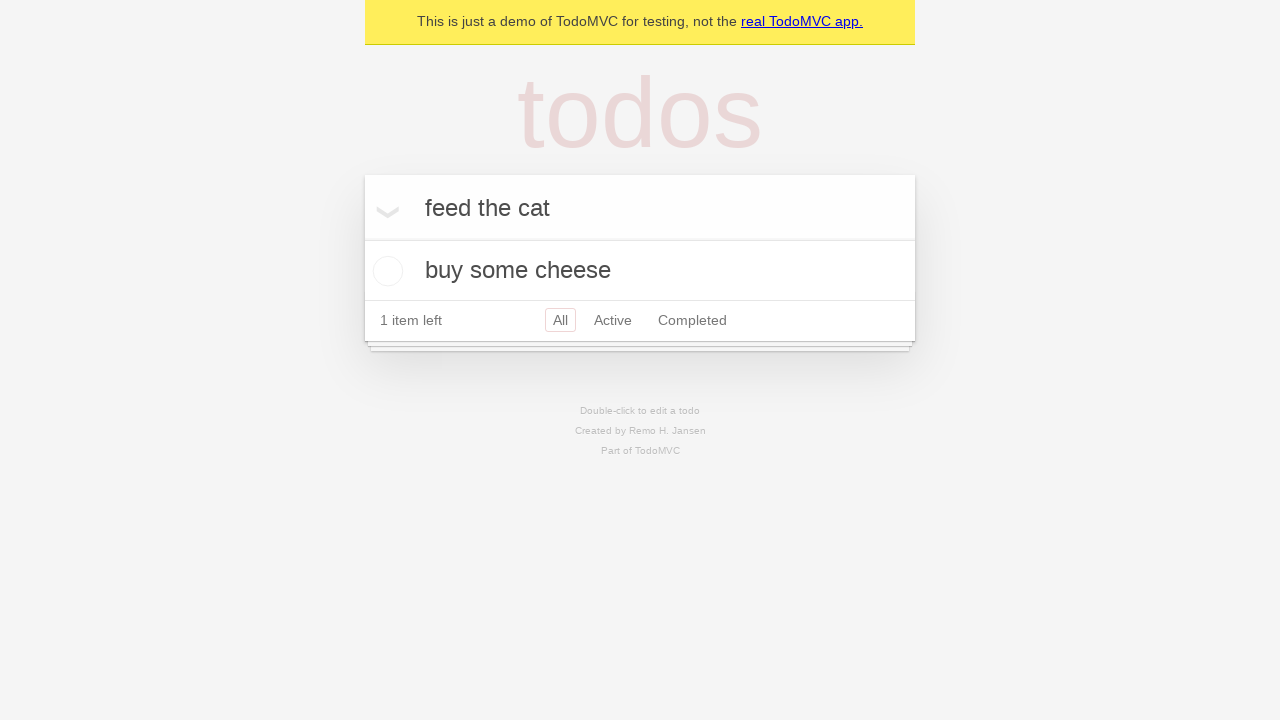

Pressed Enter to create second todo item on internal:attr=[placeholder="What needs to be done?"i]
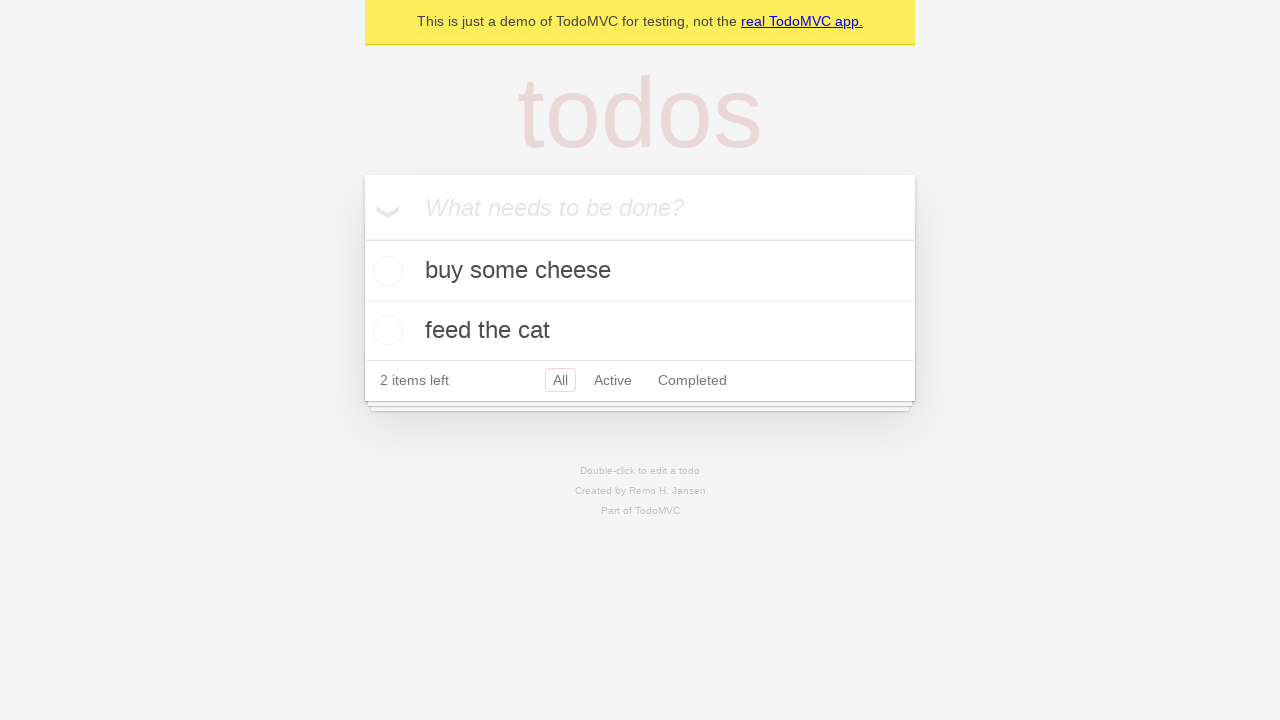

Filled third todo input with 'book a doctors appointment' on internal:attr=[placeholder="What needs to be done?"i]
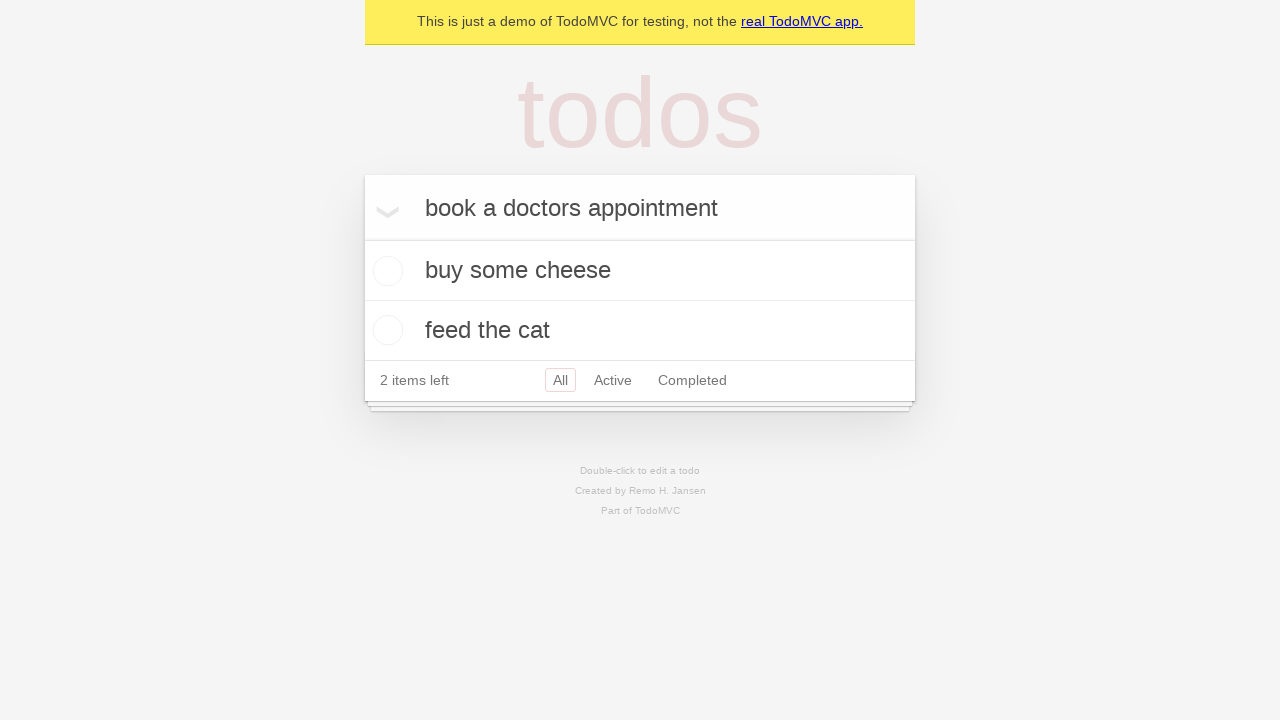

Pressed Enter to create third todo item on internal:attr=[placeholder="What needs to be done?"i]
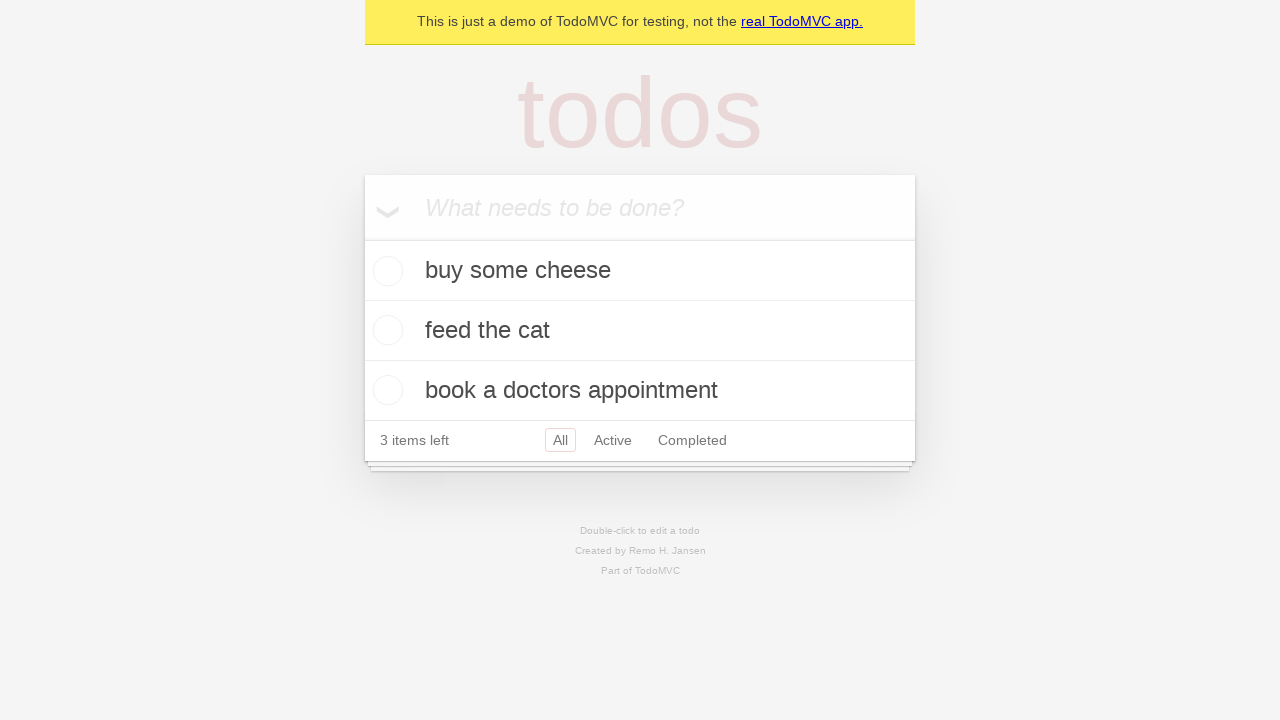

Waited for all three todo items to load
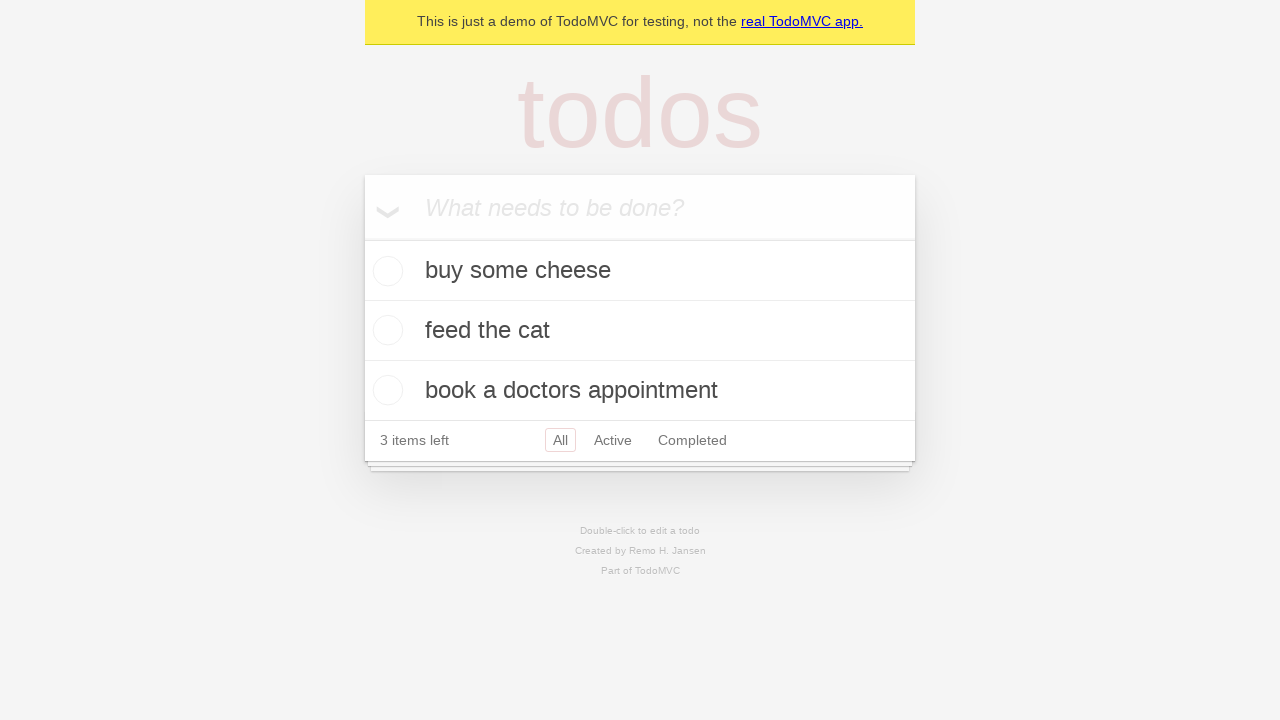

Double-clicked second todo item to enter edit mode at (640, 331) on internal:testid=[data-testid="todo-item"s] >> nth=1
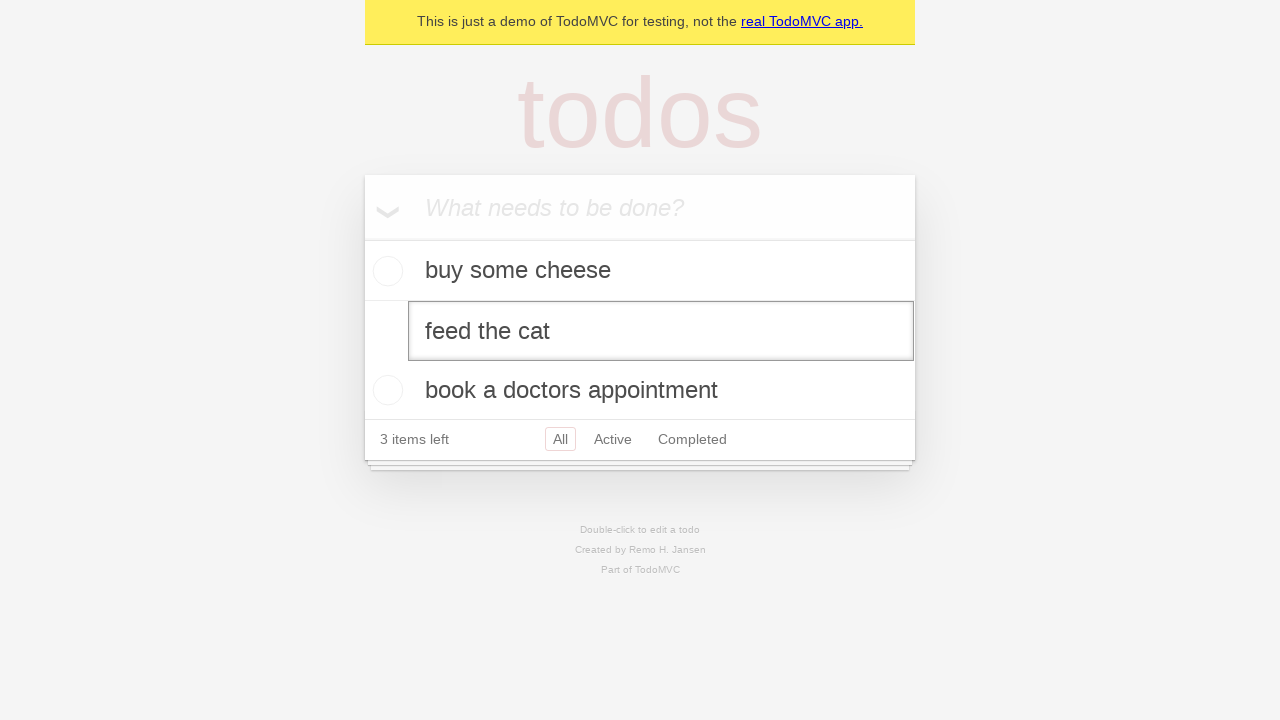

Cleared text in edit field for second todo item on internal:testid=[data-testid="todo-item"s] >> nth=1 >> internal:role=textbox[nam
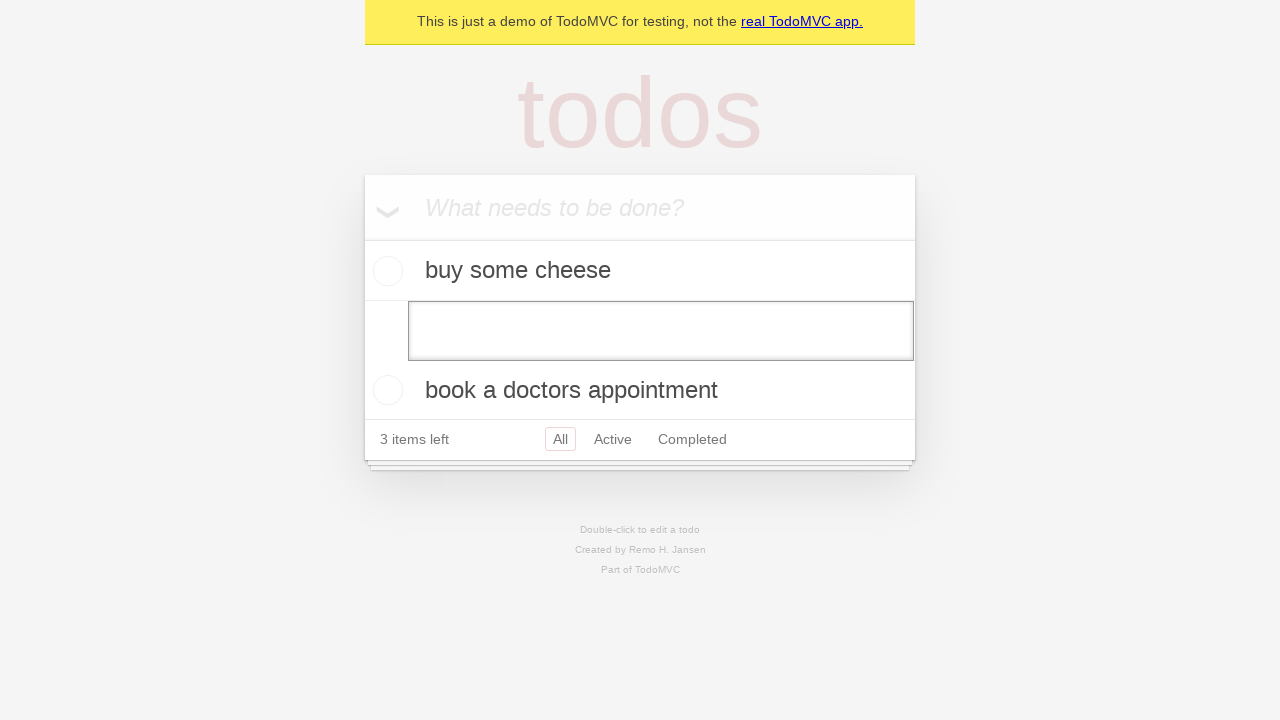

Pressed Enter to save empty text and remove todo item on internal:testid=[data-testid="todo-item"s] >> nth=1 >> internal:role=textbox[nam
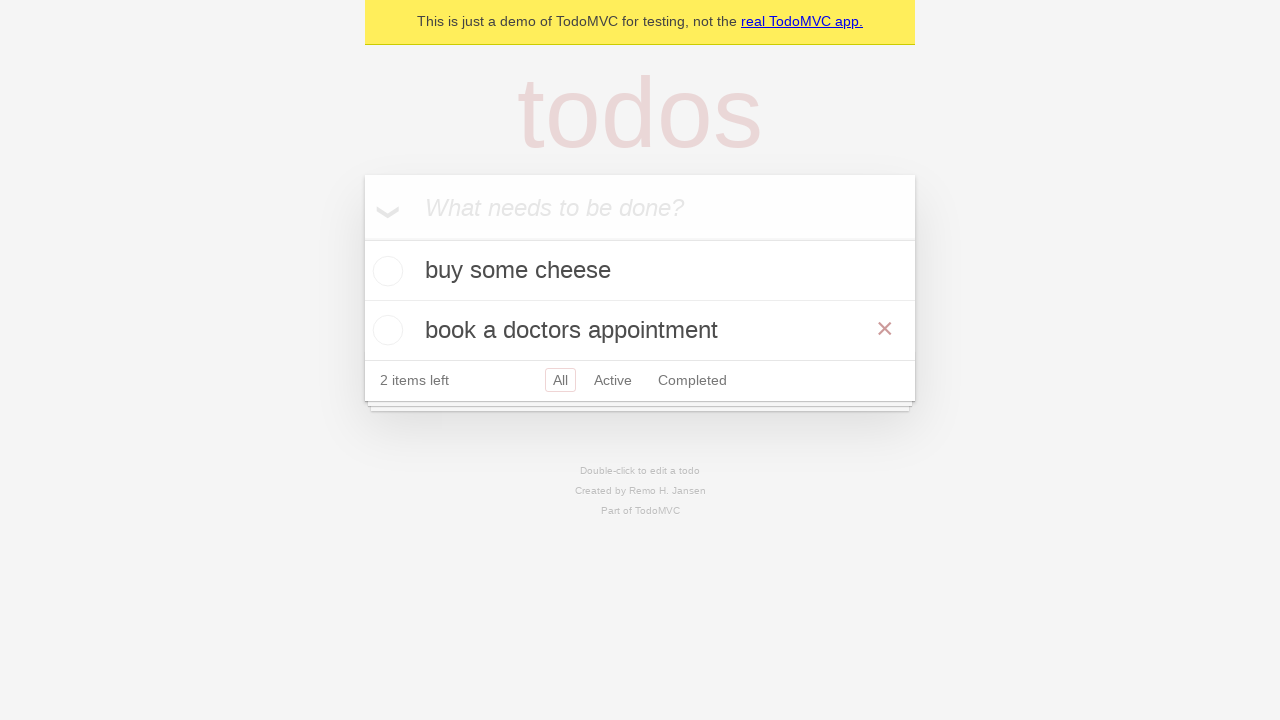

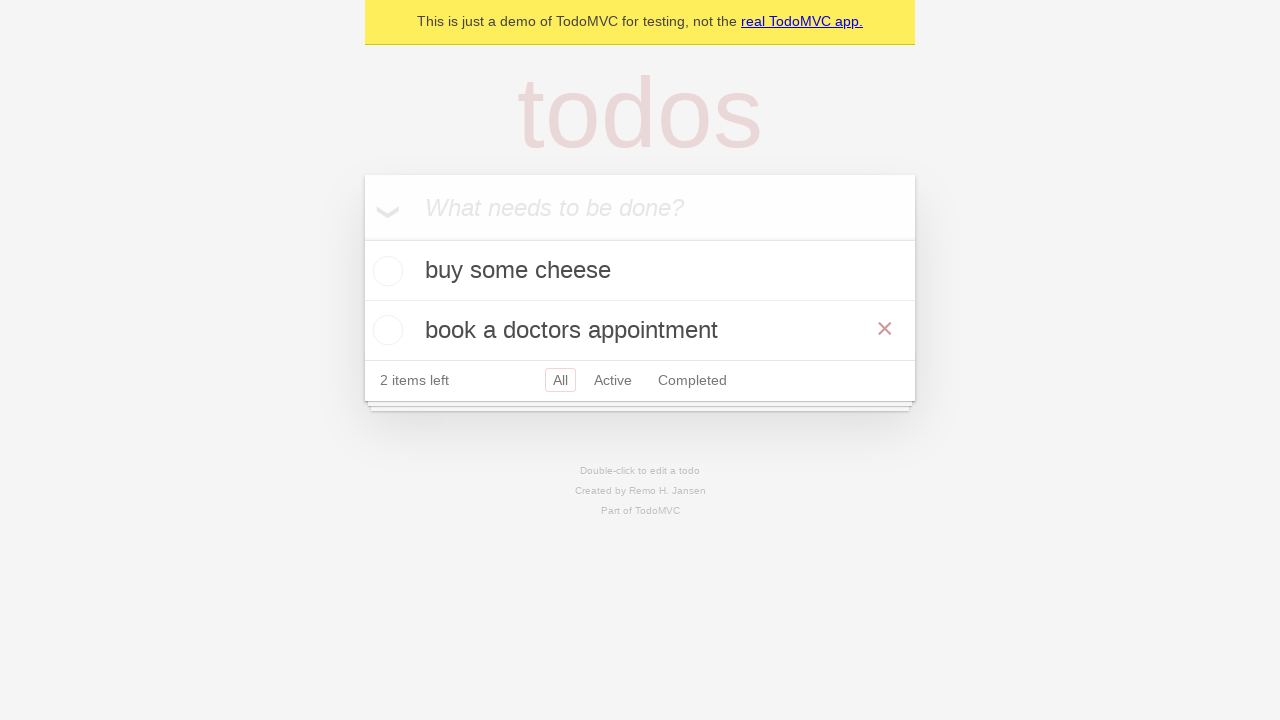